Tests the complete e-commerce flow on DemoBlaze: navigating to cart, browsing home, adding a Samsung Galaxy S6 to cart, and completing the checkout process with order placement.

Starting URL: https://demoblaze.com/index.html#

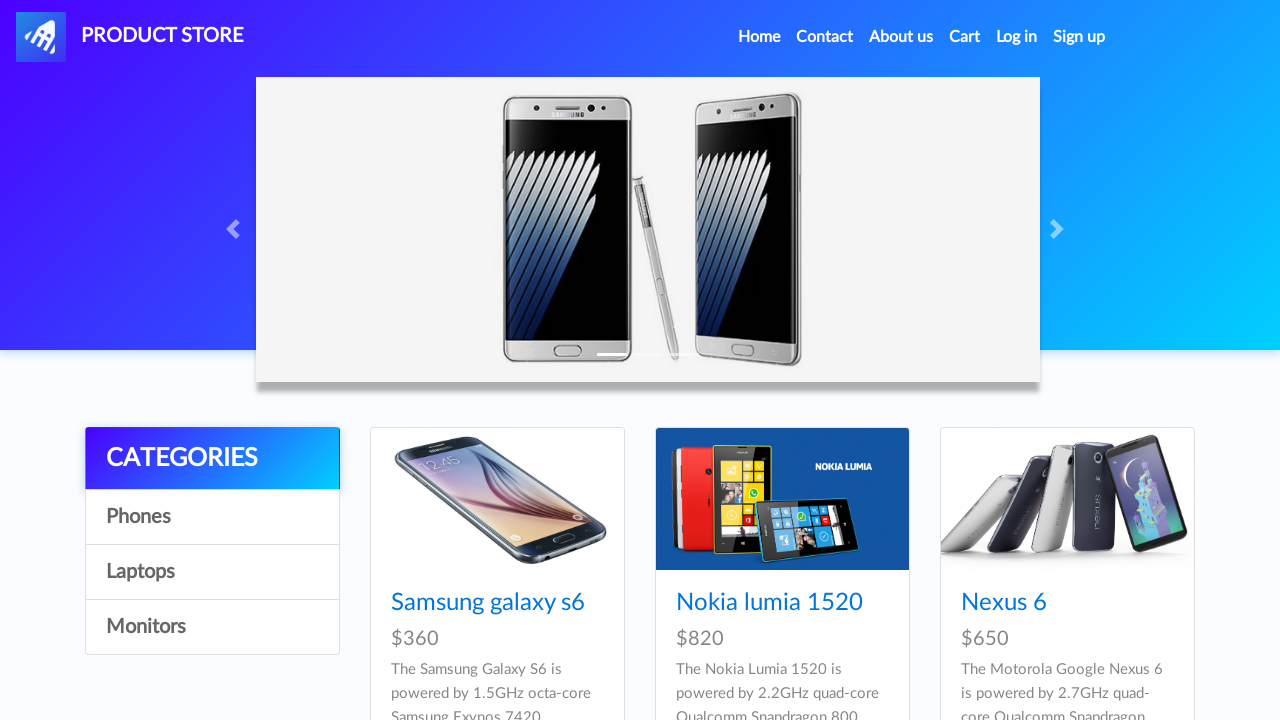

Clicked Cart link to navigate to cart page at (965, 37) on internal:role=link[name="Cart"i]
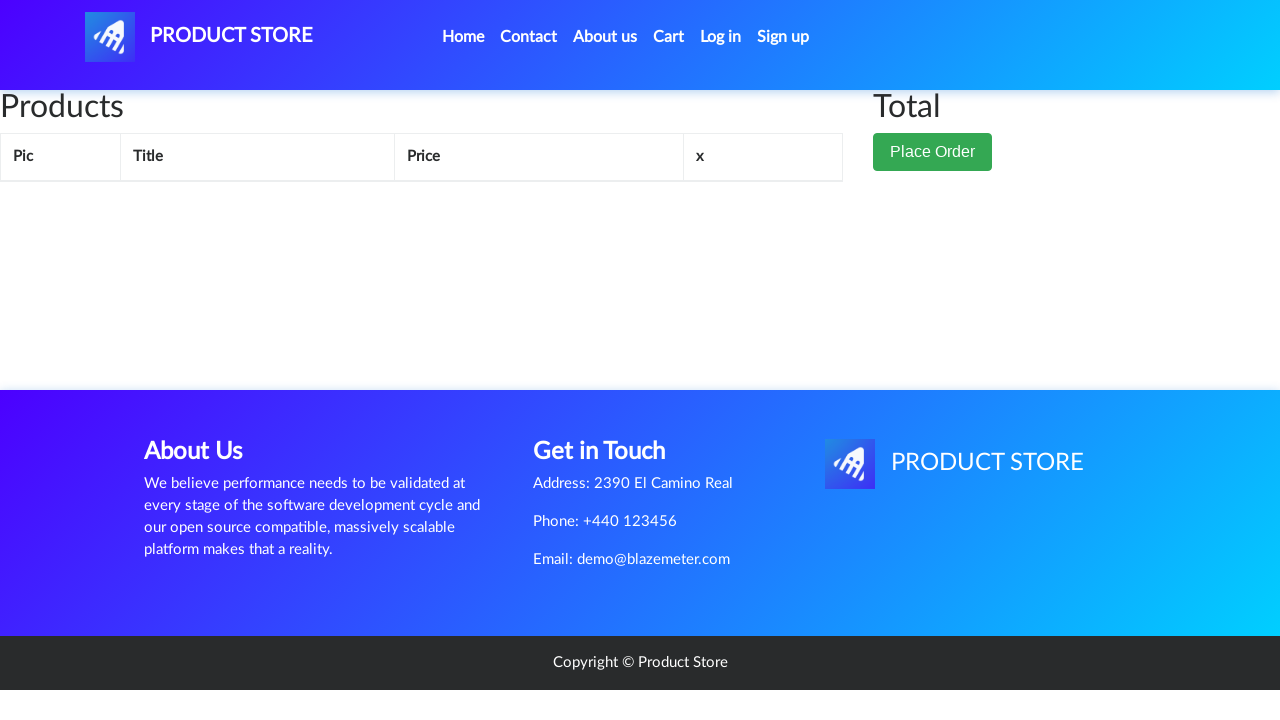

Clicked Title table header cell at (257, 157) on internal:role=cell[name="Title"i]
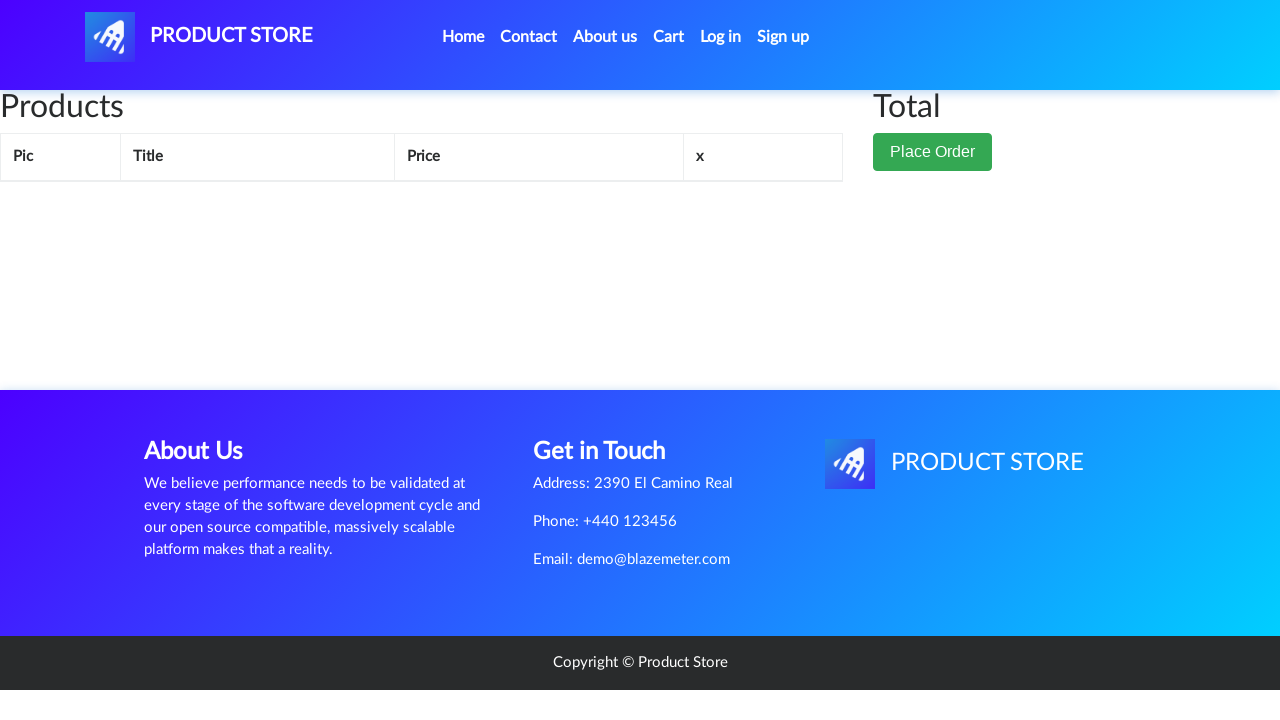

Clicked Pic table header cell at (60, 157) on internal:role=cell[name="Pic"i]
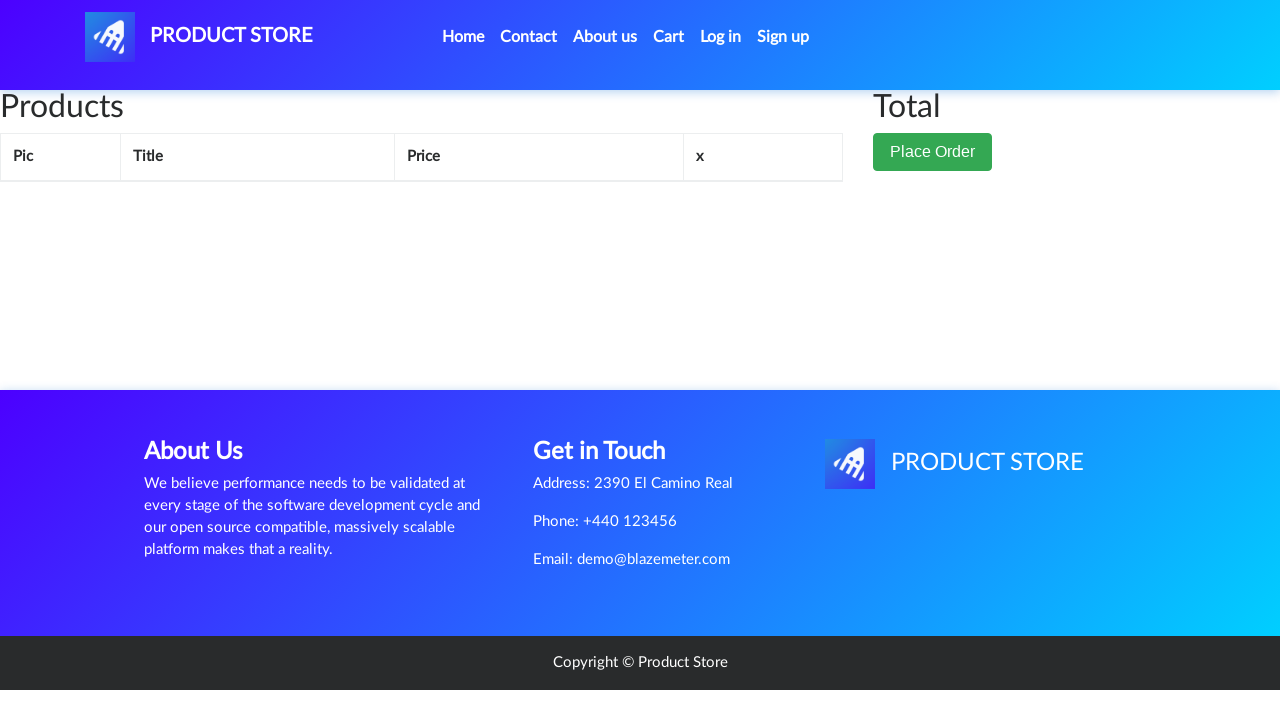

Clicked Home link to navigate back to home page at (463, 37) on internal:role=link[name="Home (current)"i]
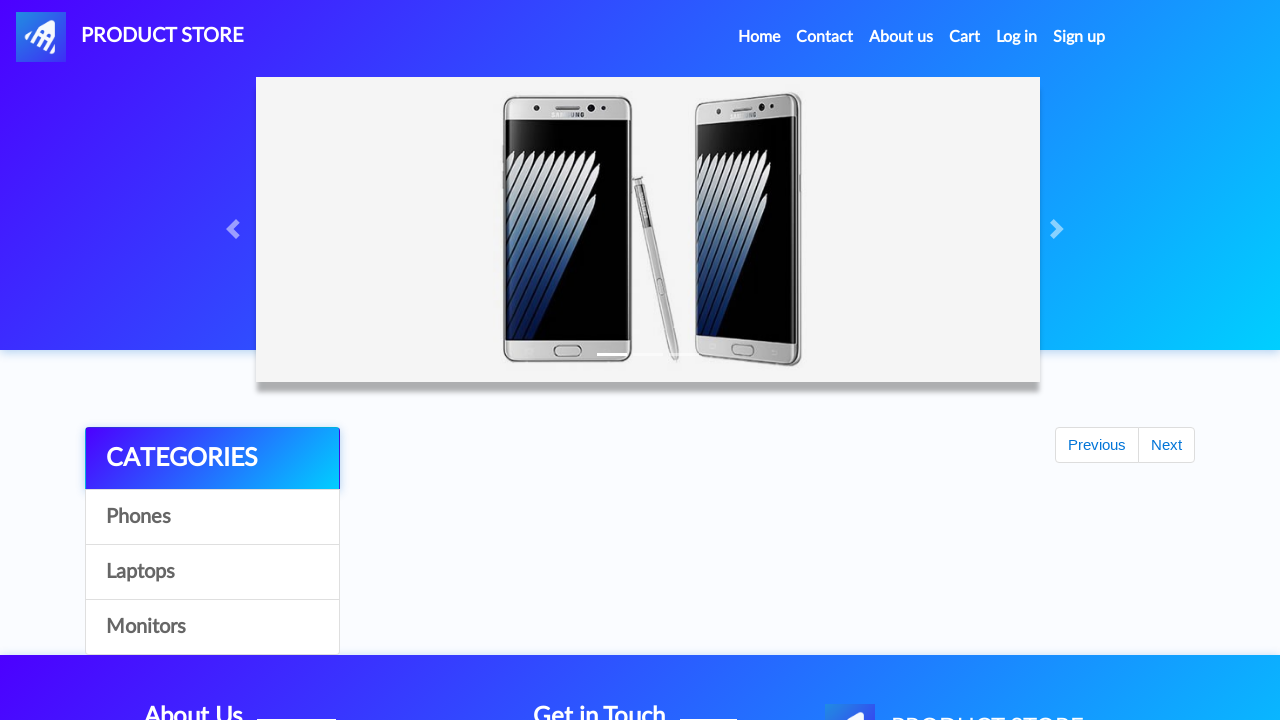

Clicked Samsung Galaxy S6 product link at (488, 603) on internal:role=link[name="Samsung galaxy s6"i]
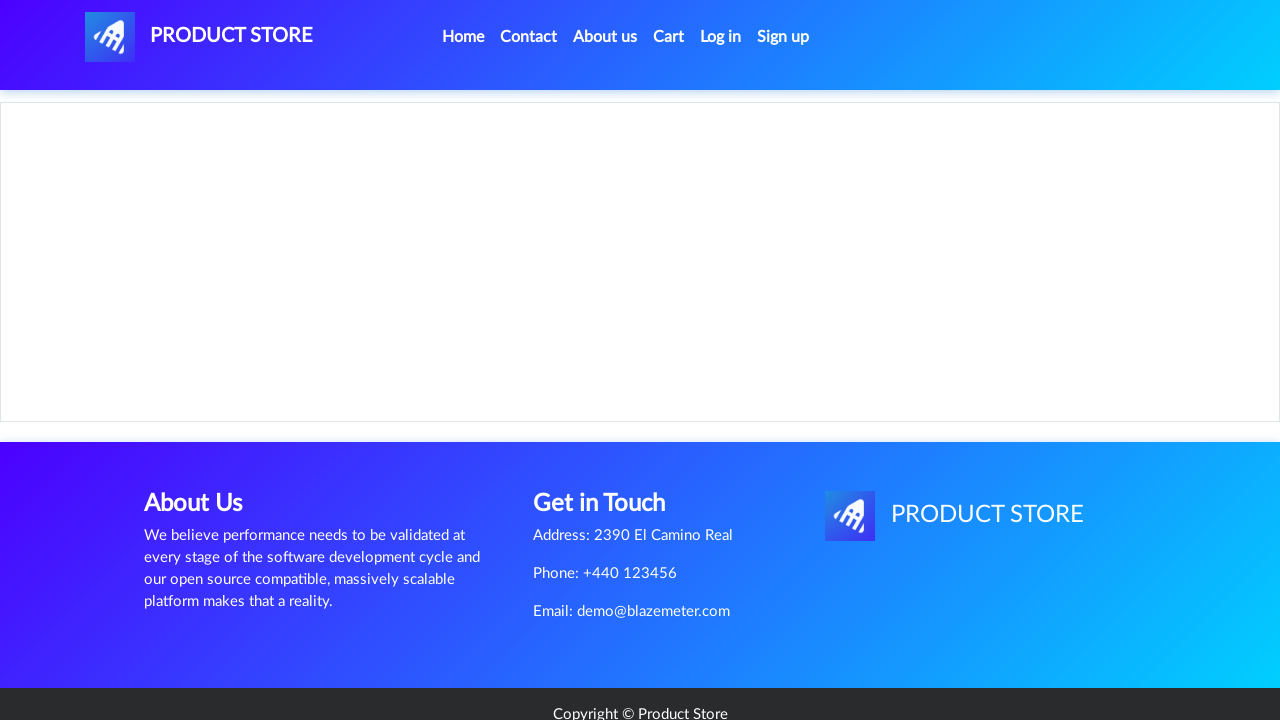

Clicked Add to cart button for Samsung Galaxy S6 at (610, 440) on internal:role=link[name="Add to cart"i]
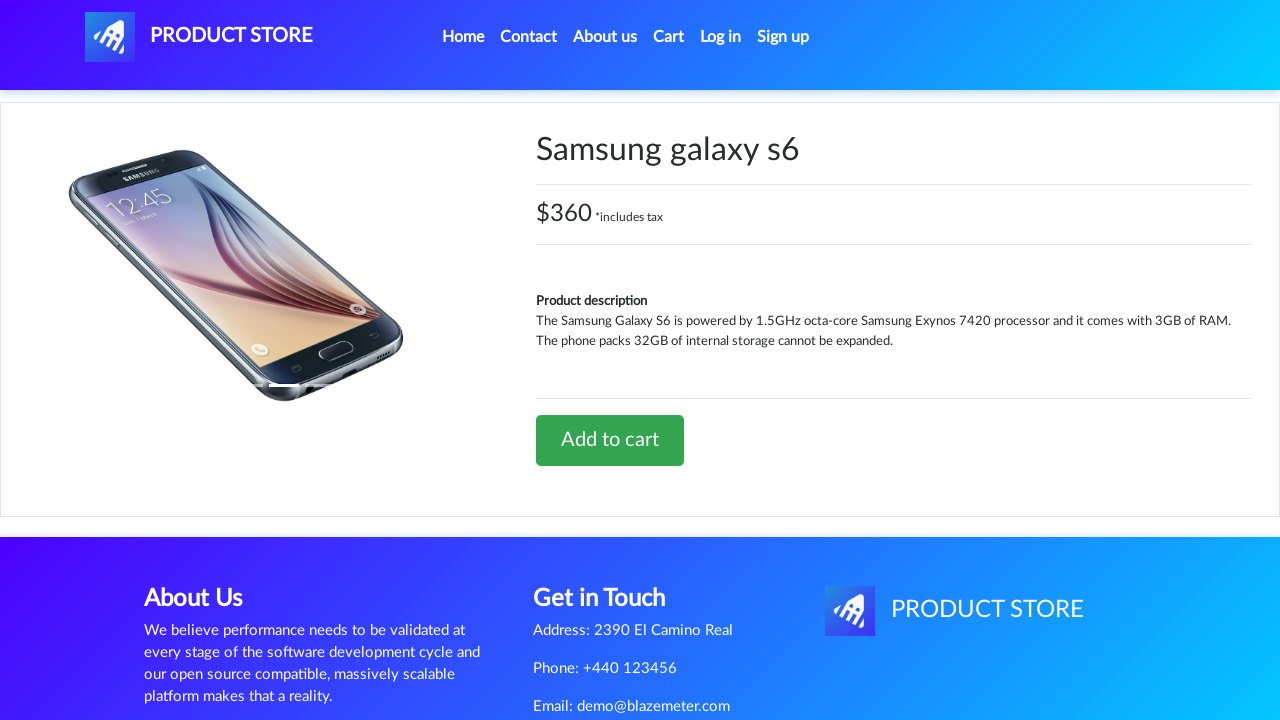

Waited for dialog to appear and be dismissed
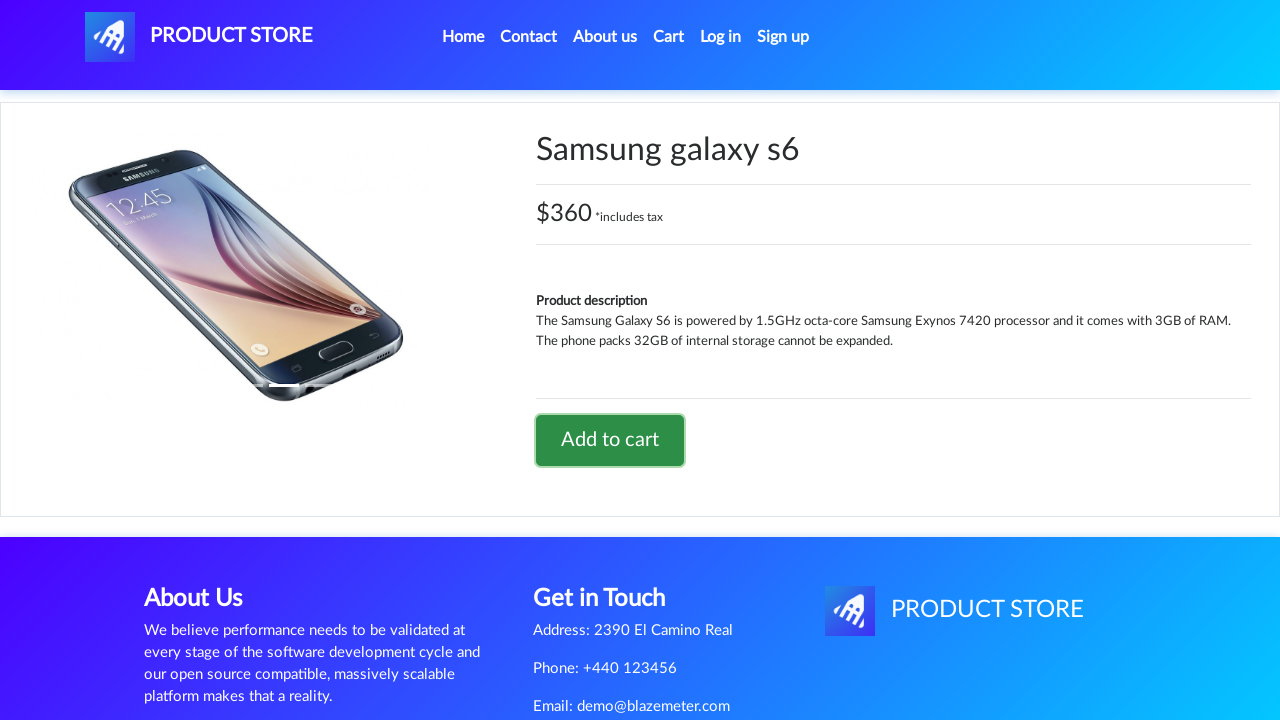

Clicked Cart link to navigate to cart page at (669, 37) on internal:role=link[name="Cart"s]
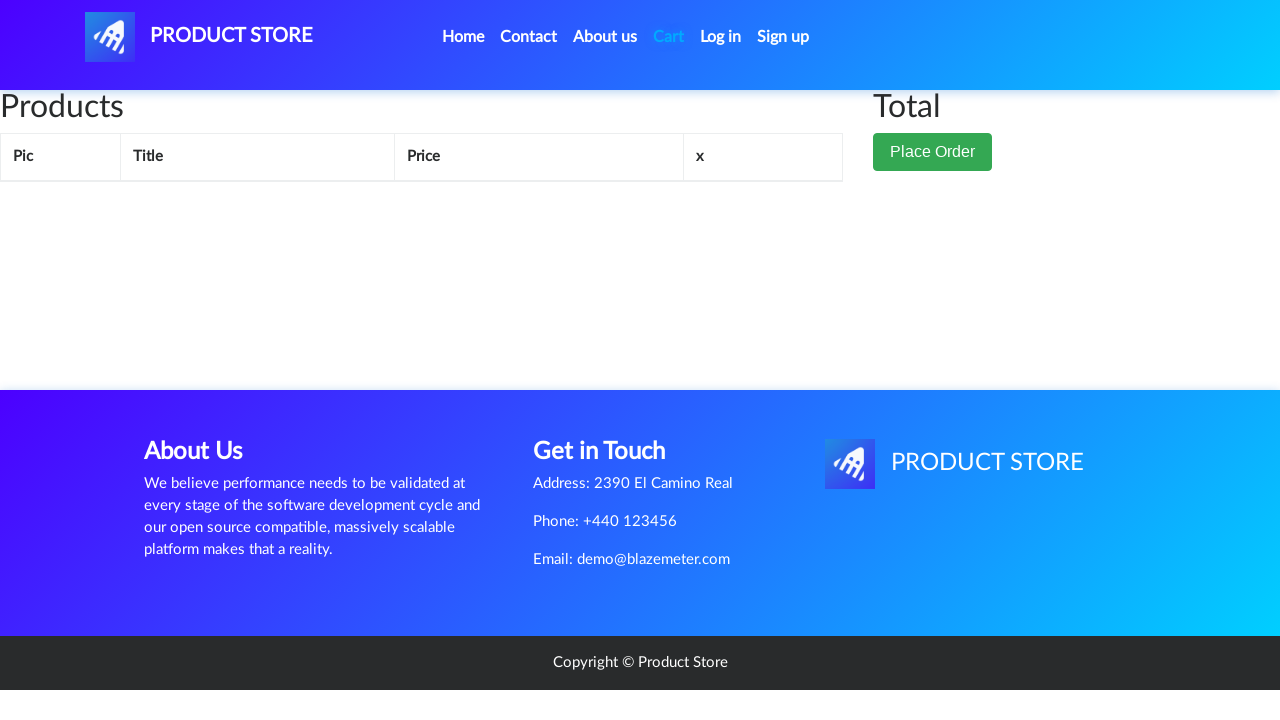

Clicked Place Order button at (933, 152) on internal:role=button[name="Place Order"i]
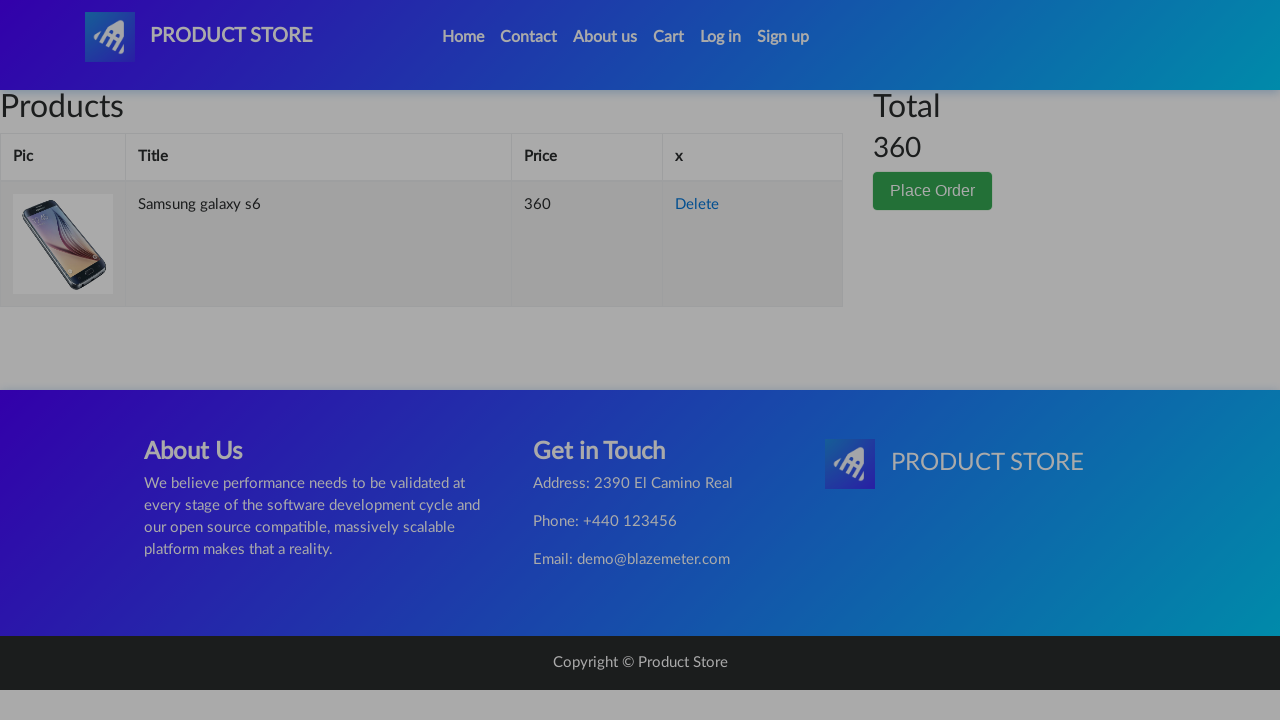

Clicked Total field at (640, 37) on internal:label="Total:"i
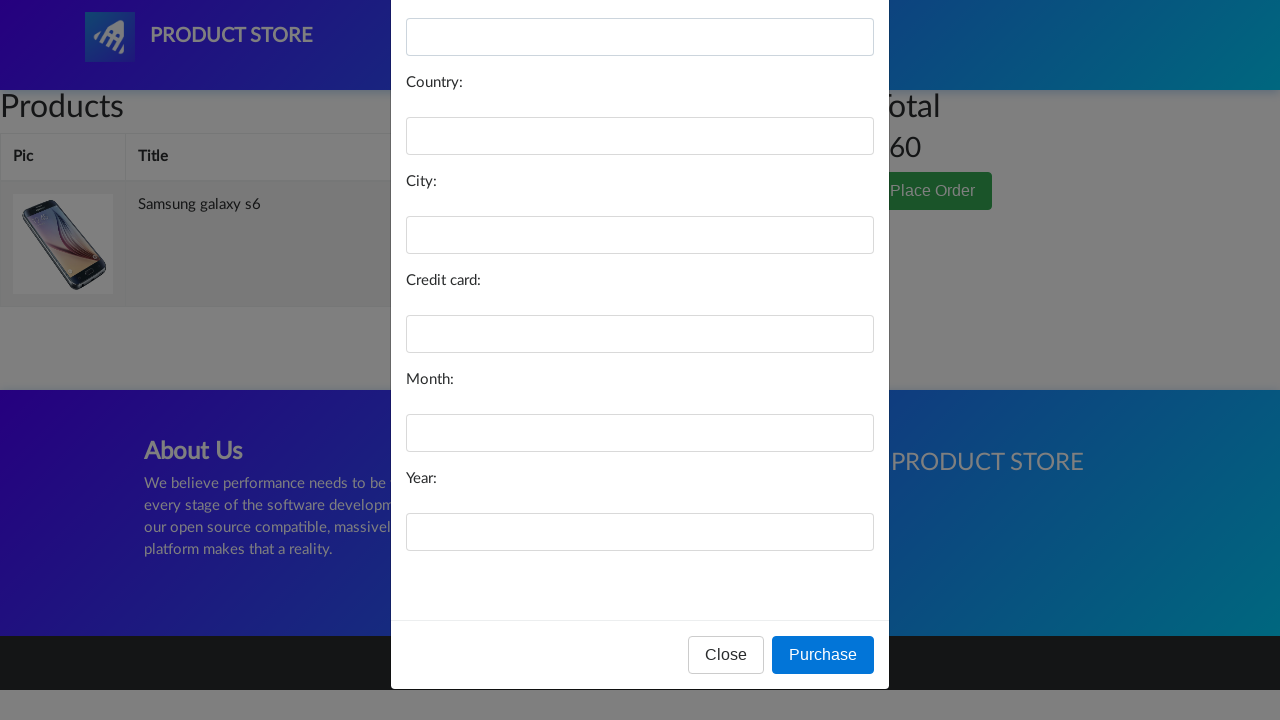

Filled Total field with 'hene' on internal:label="Total:"i
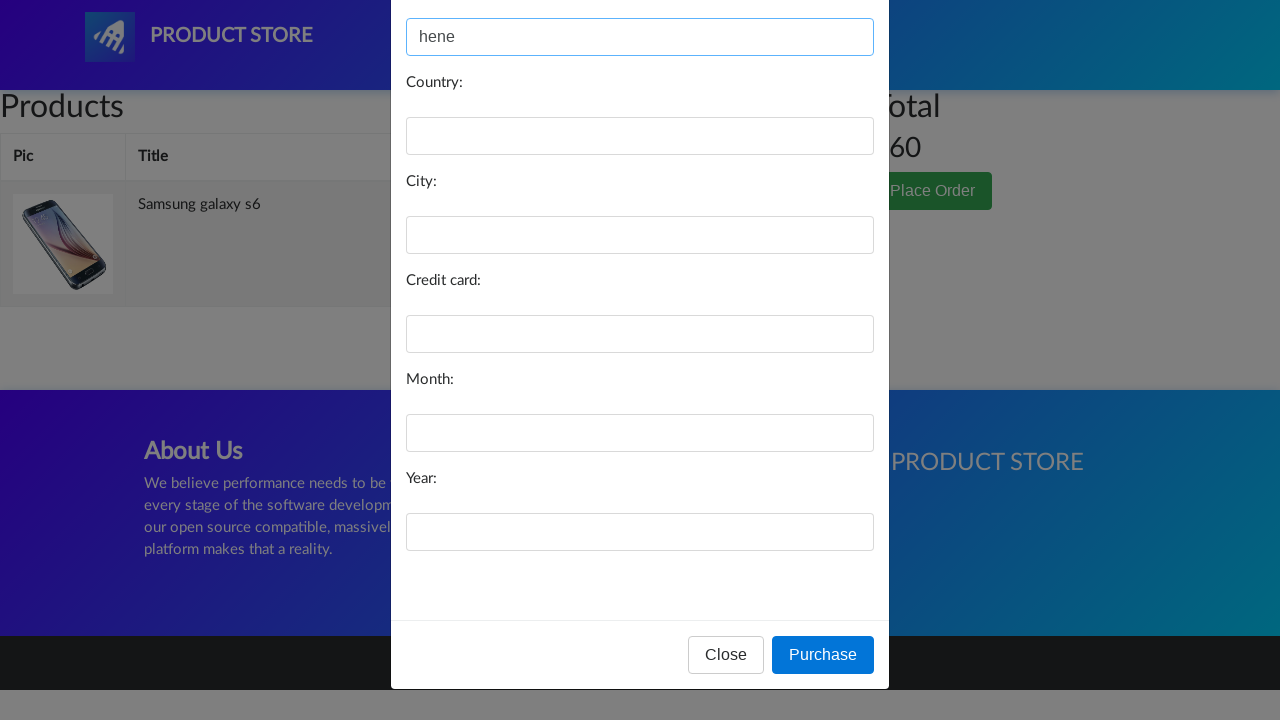

Clicked Country field at (640, 136) on internal:label="Country:"i
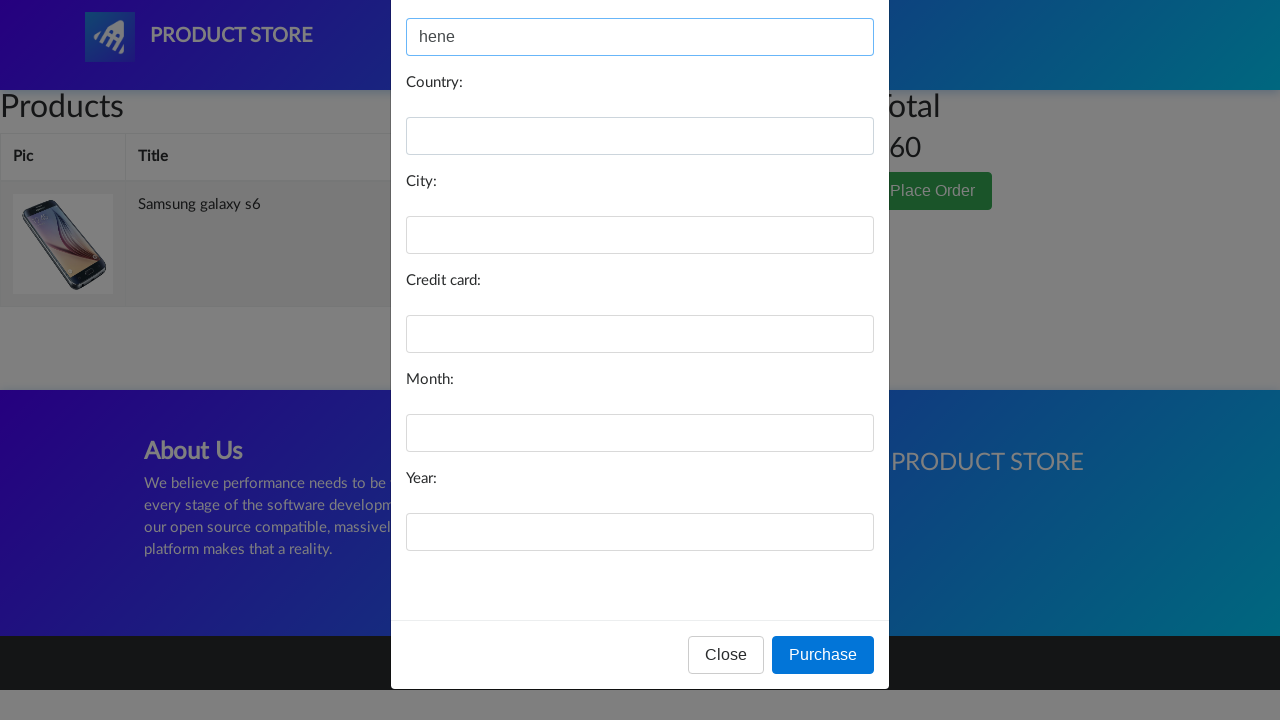

Filled Country field with 'uk' on internal:label="Country:"i
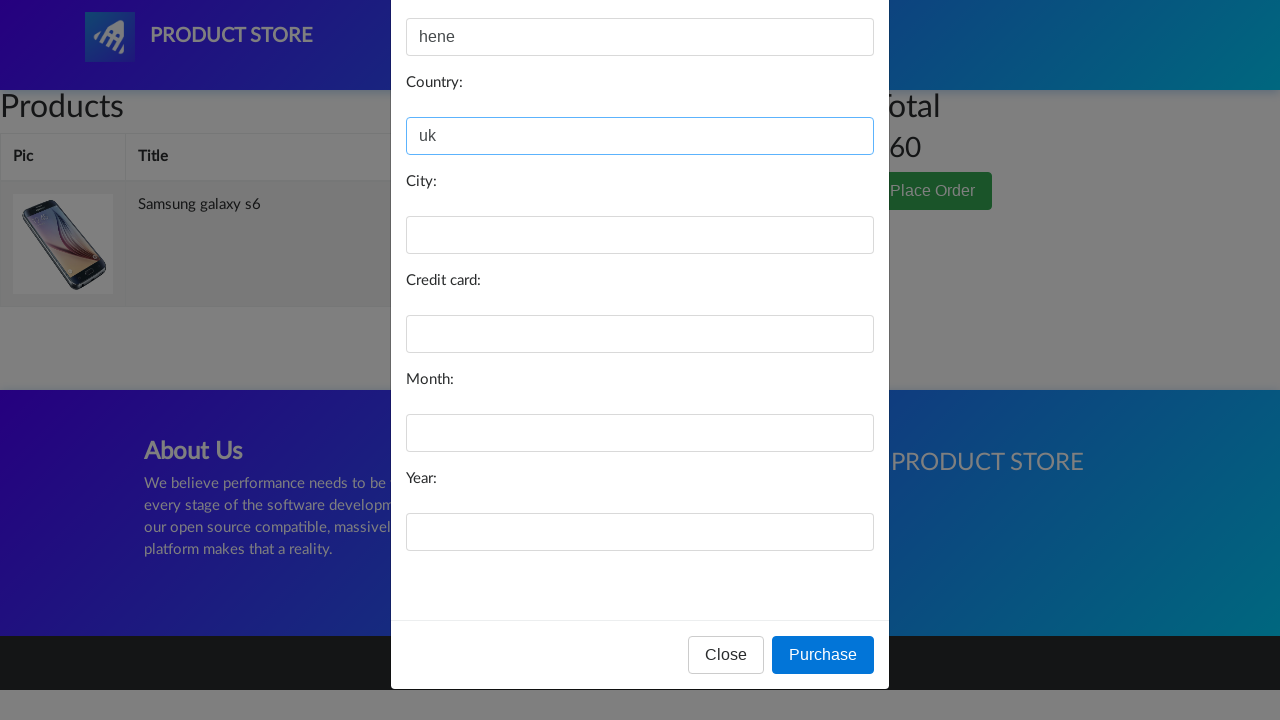

Clicked City field at (640, 235) on internal:label="City:"i
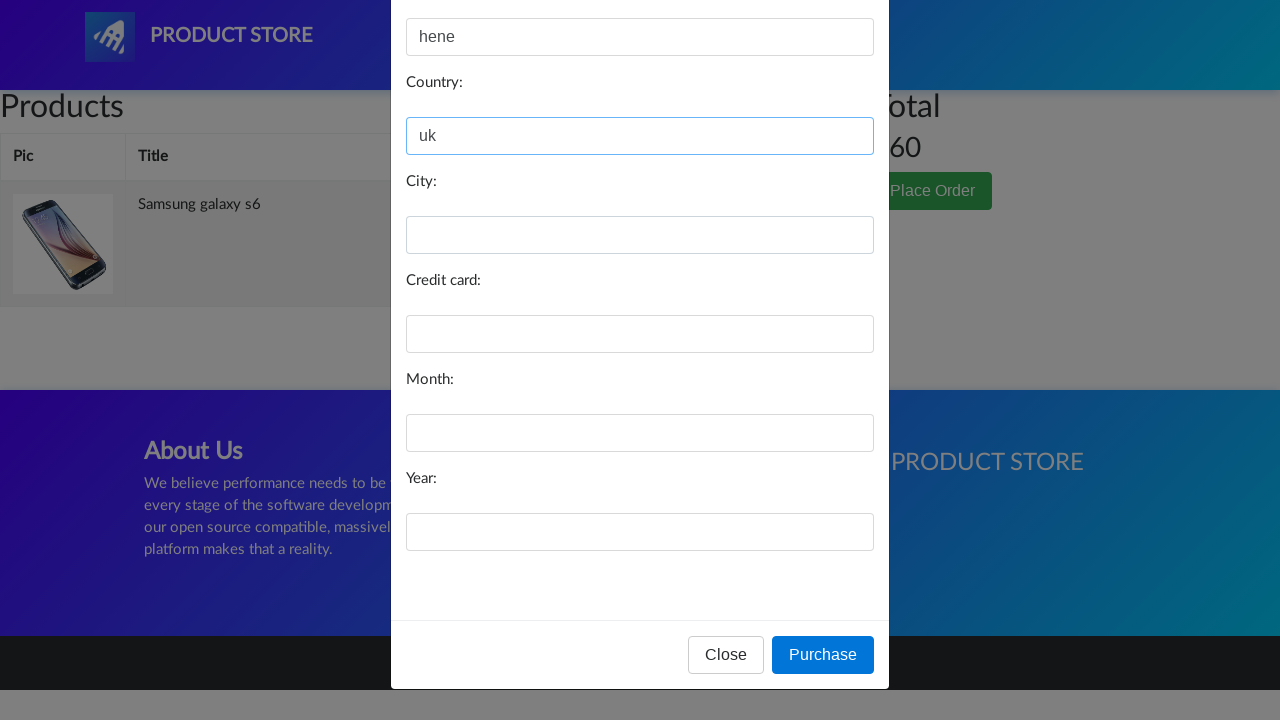

Filled City field with 'london' on internal:label="City:"i
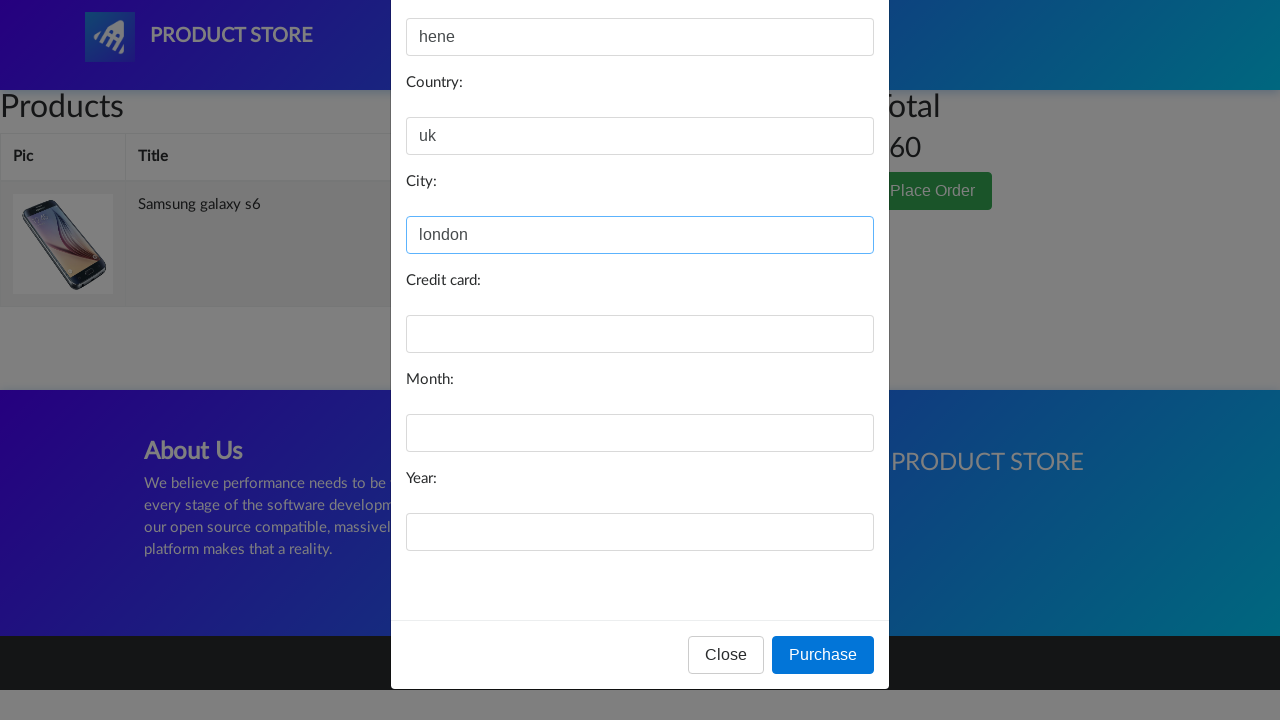

Clicked Credit card field at (640, 334) on internal:label="Credit card:"i
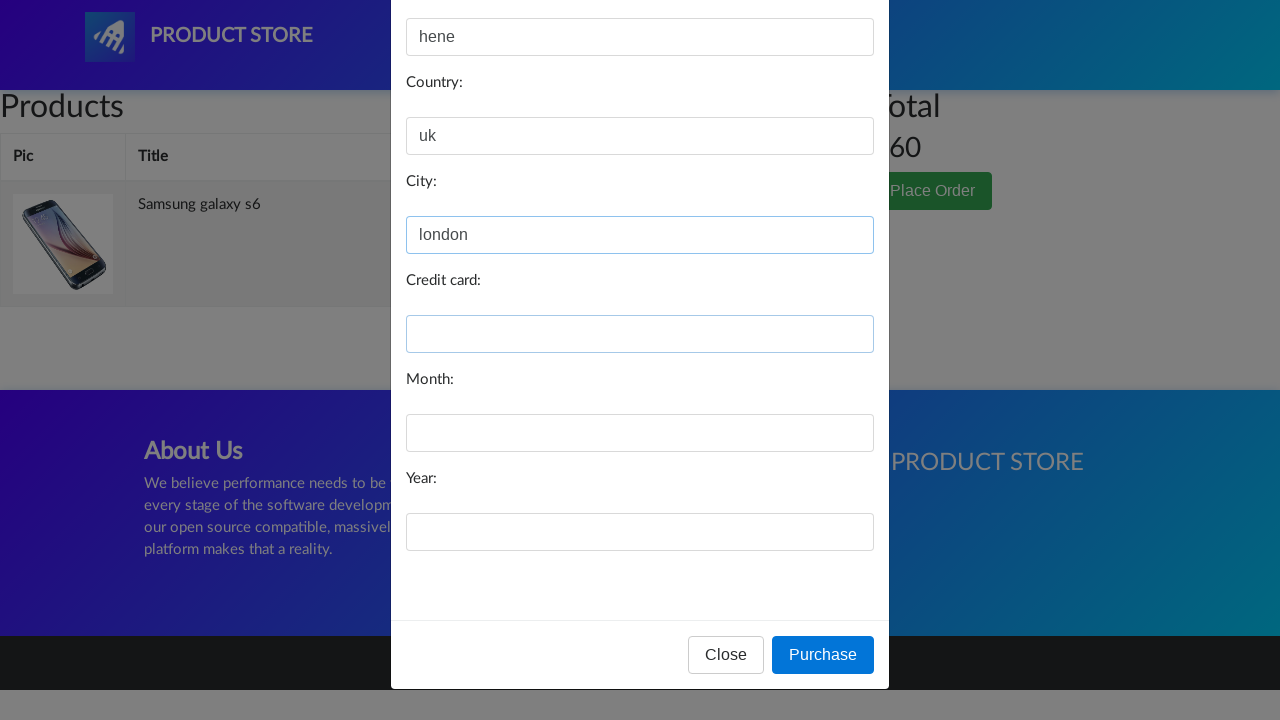

Filled Credit card field with card number on internal:label="Credit card:"i
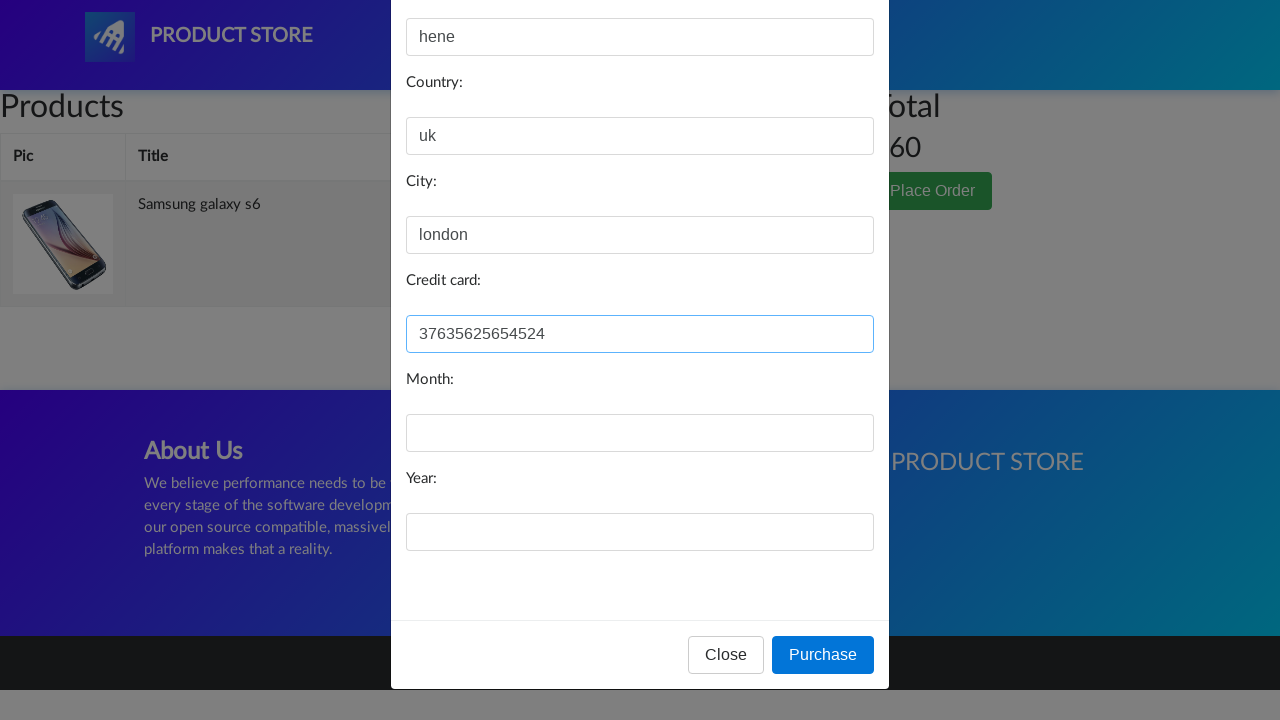

Clicked Month field at (640, 433) on internal:label="Month:"i
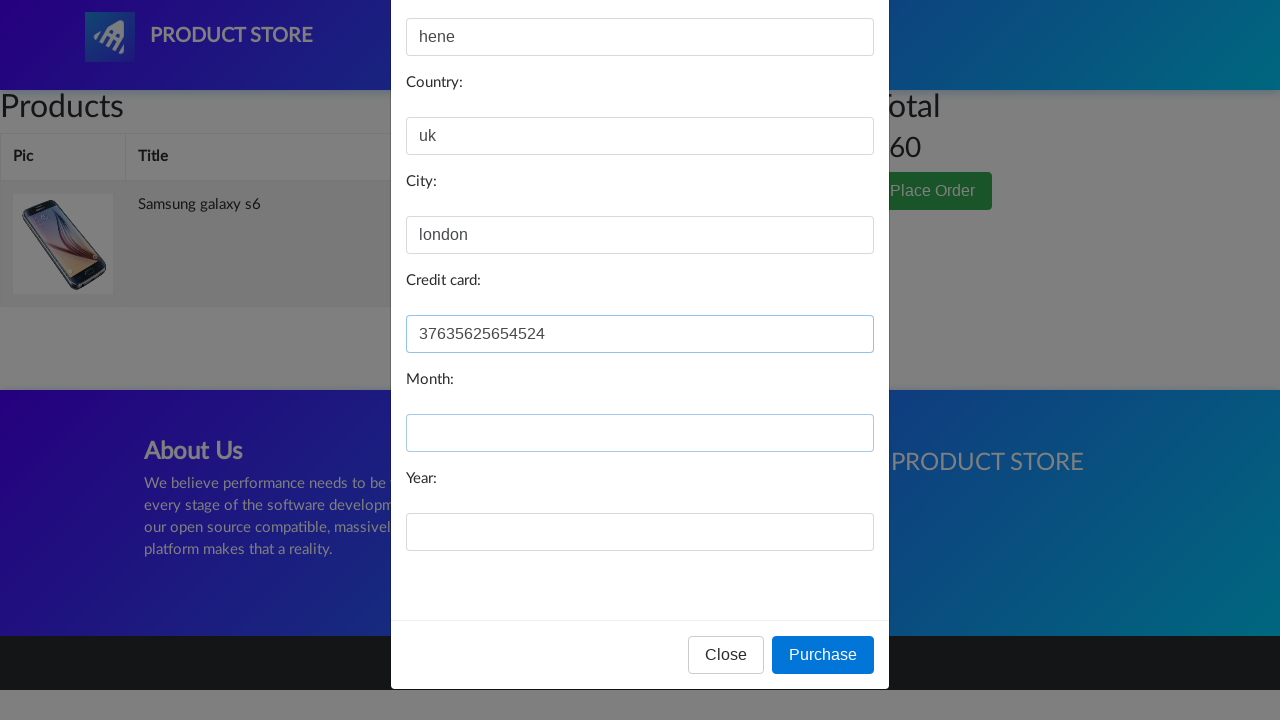

Filled Month field with '3' on internal:label="Month:"i
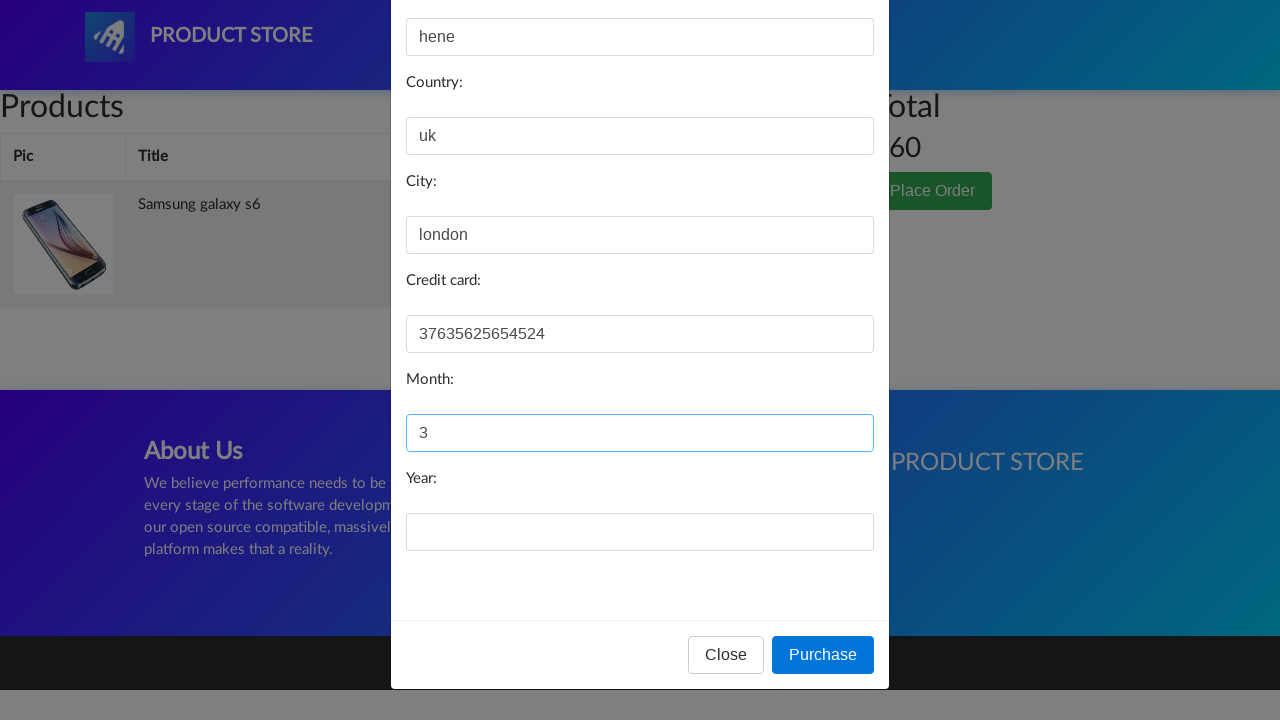

Clicked Year field at (640, 532) on internal:label="Year:"i
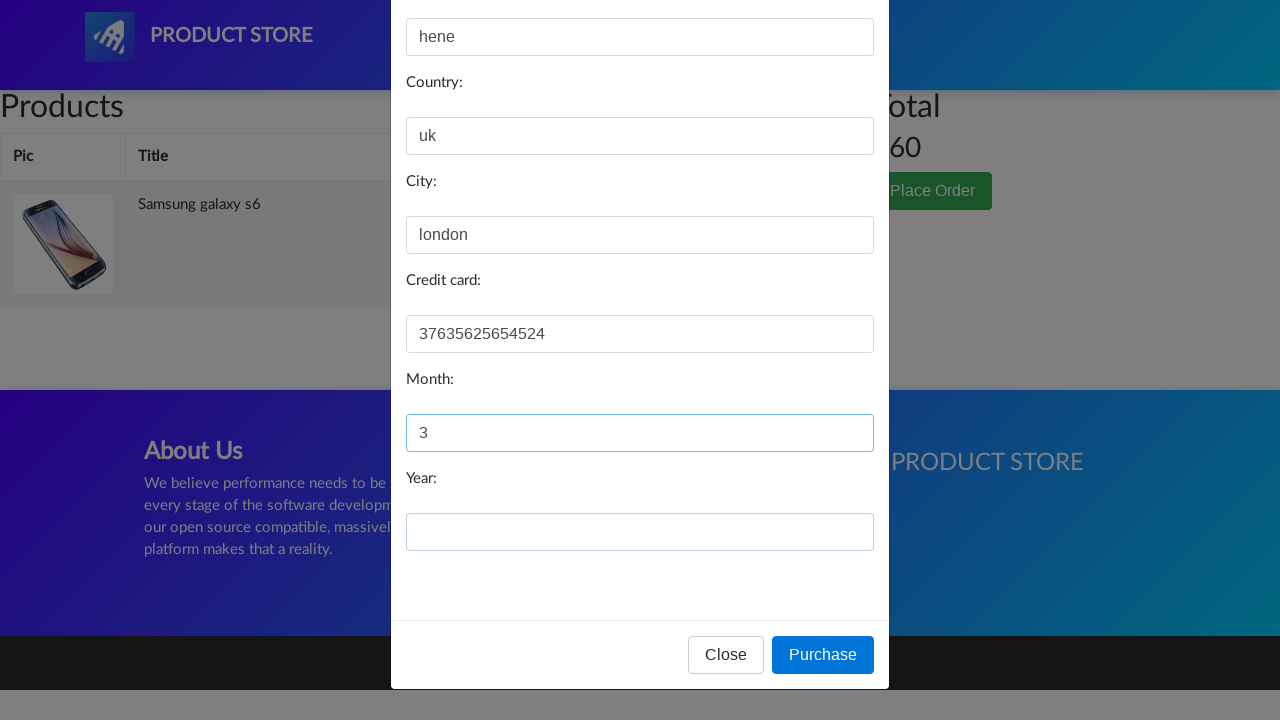

Filled Year field with '2028' on internal:label="Year:"i
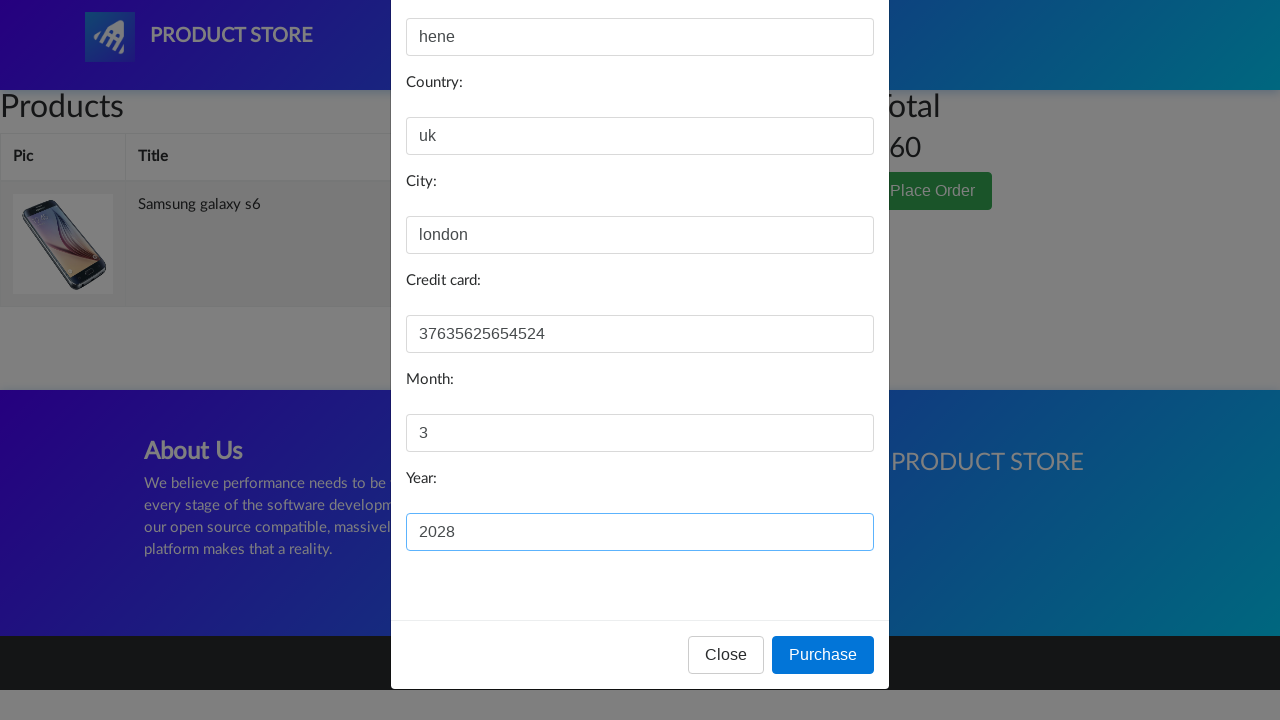

Clicked Purchase button to complete order at (823, 655) on internal:role=button[name="Purchase"i]
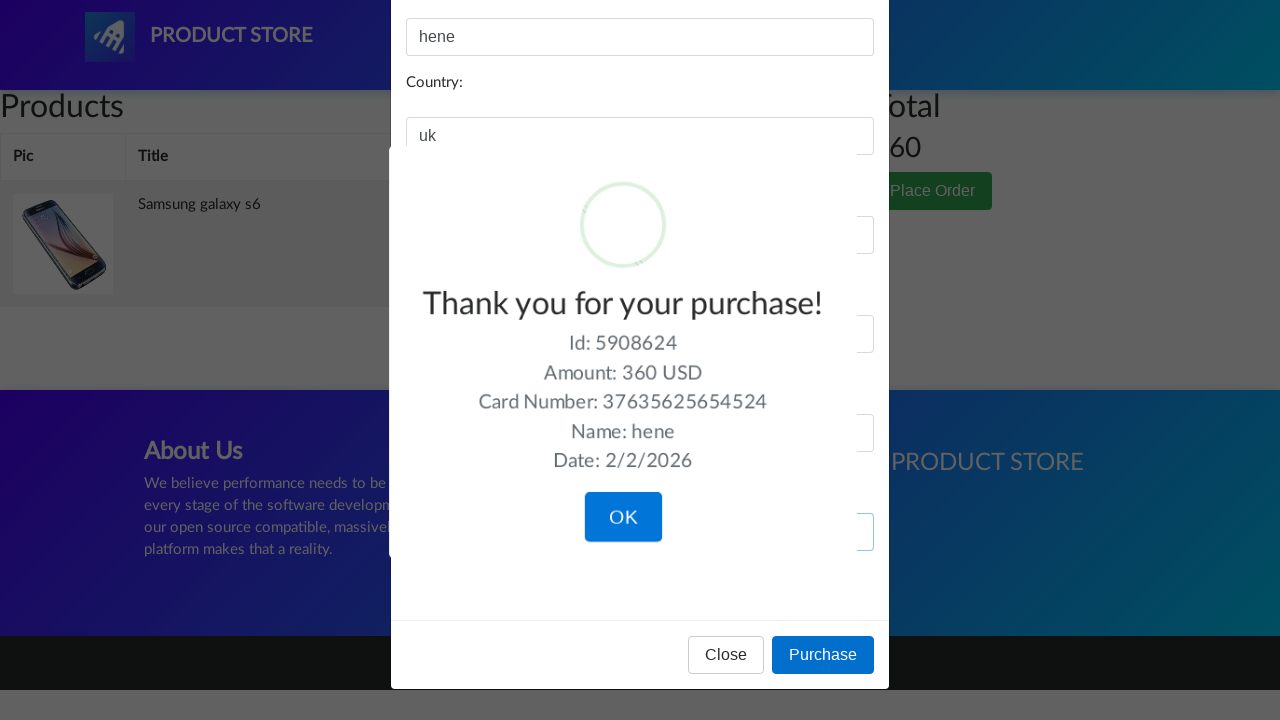

Clicked OK button to confirm purchase at (623, 521) on internal:role=button[name="OK"i]
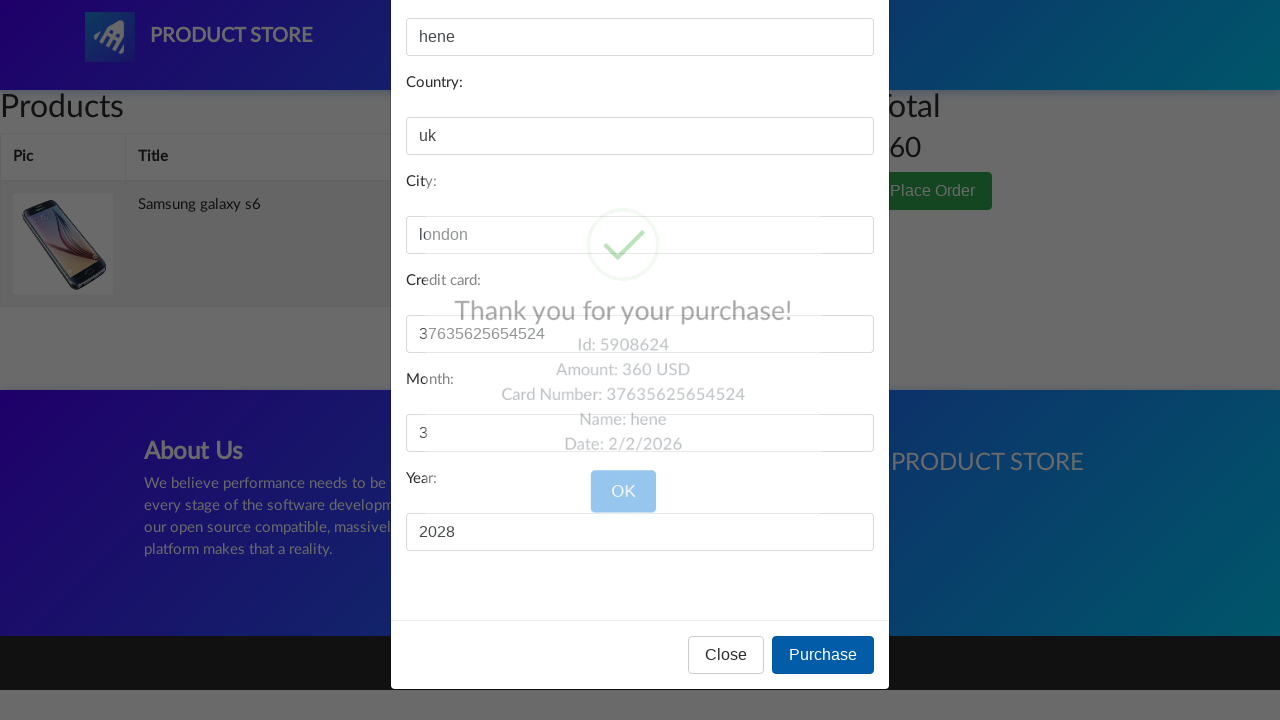

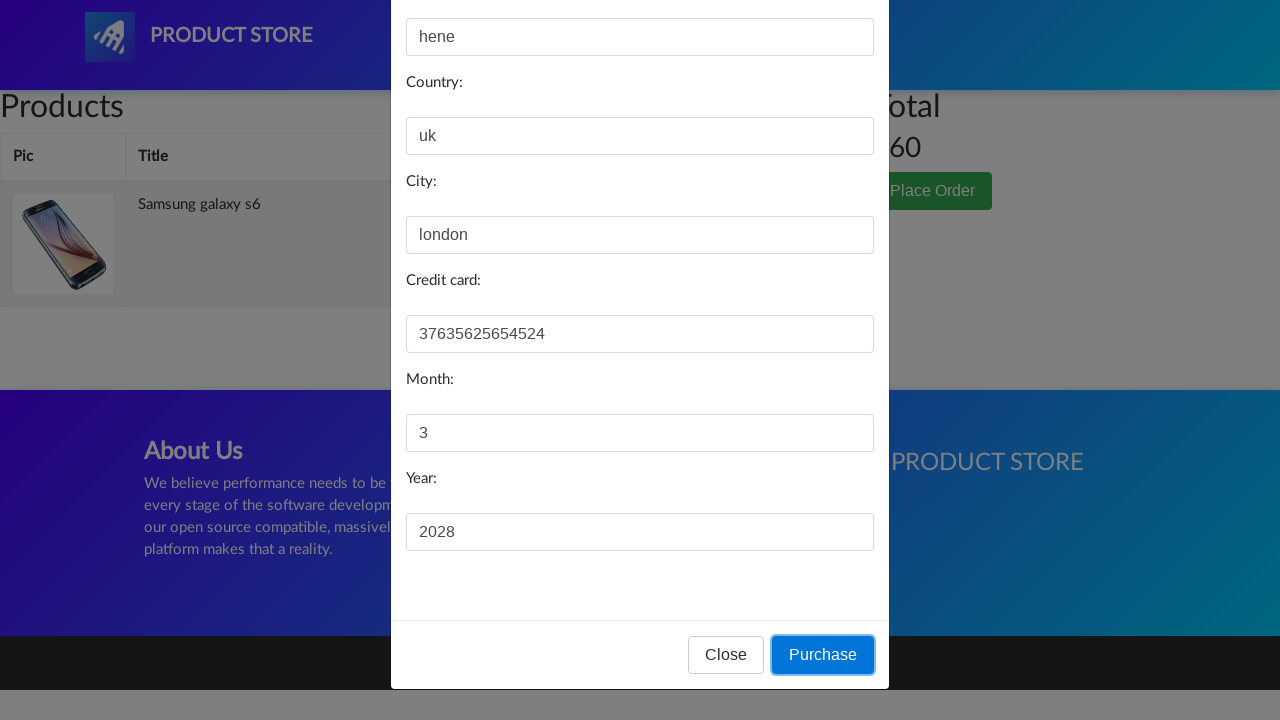